Tests JavaScript alert and confirm dialog handling by entering a name, triggering an alert and accepting it, then triggering a confirm dialog and dismissing it.

Starting URL: https://www.rahulshettyacademy.com/AutomationPractice/

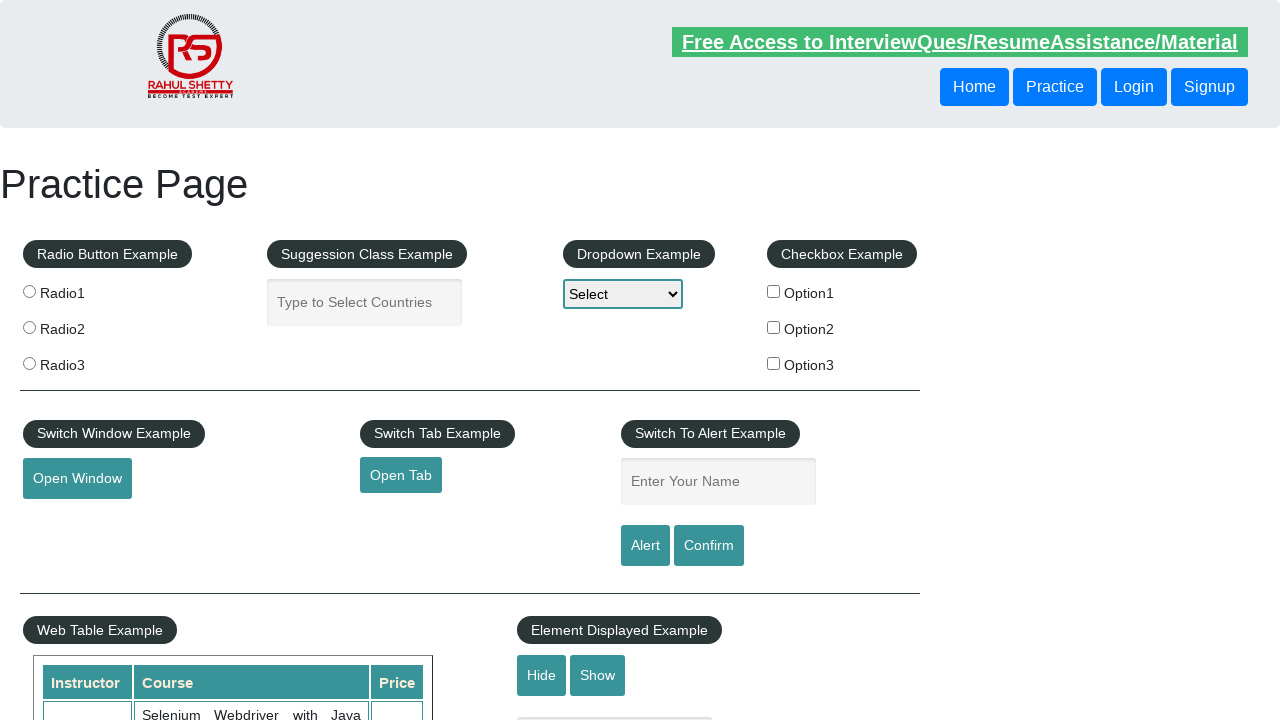

Filled name input field with 'TestUser42' on #name
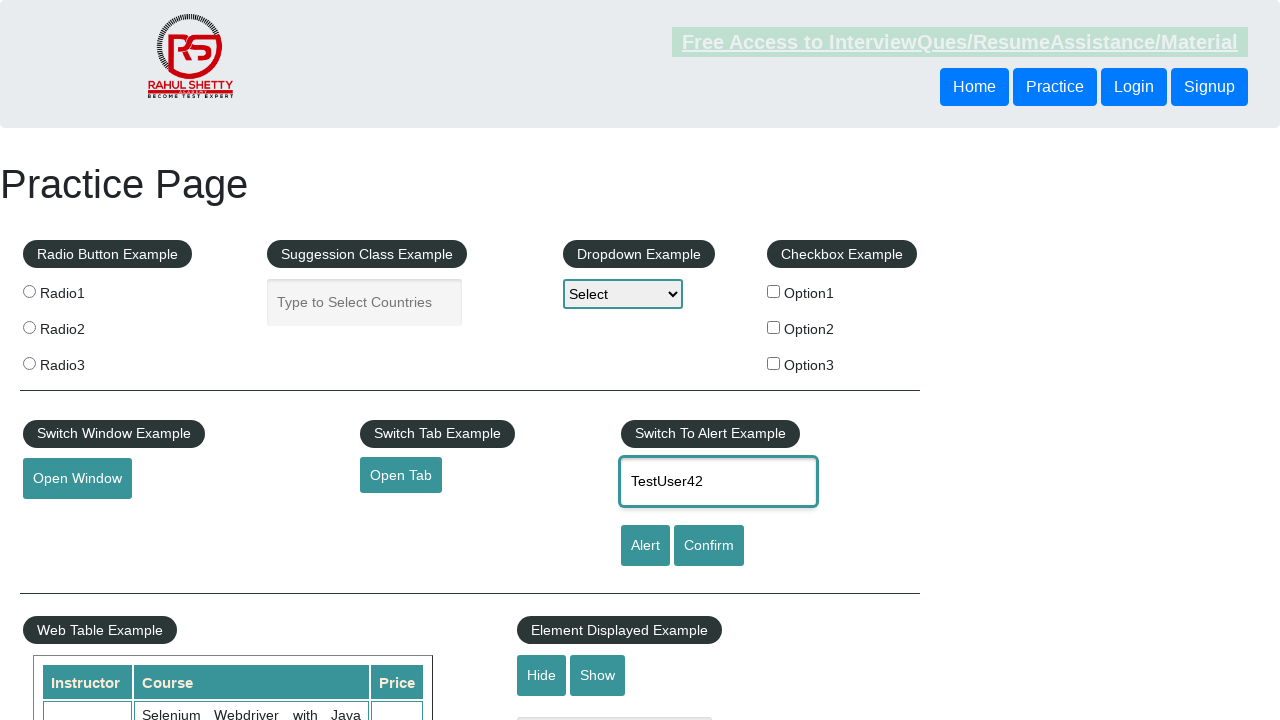

Set up dialog handler to accept alert
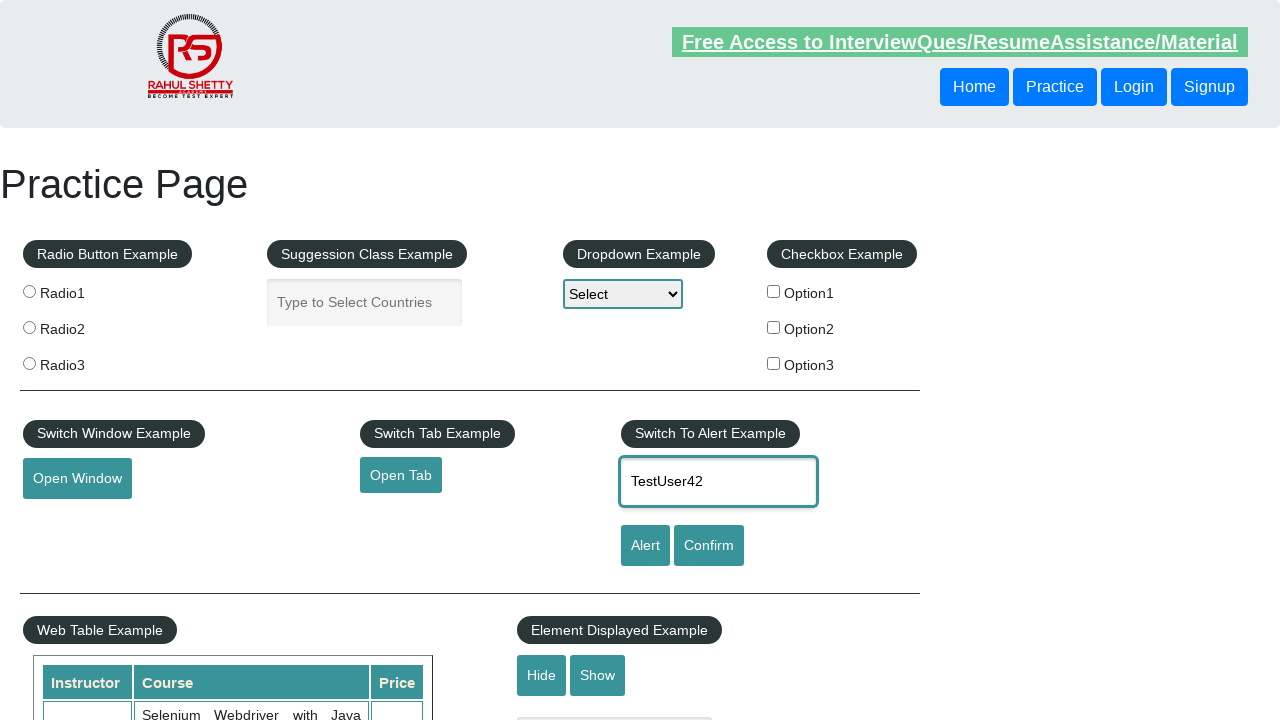

Clicked alert button to trigger JavaScript alert at (645, 546) on #alertbtn
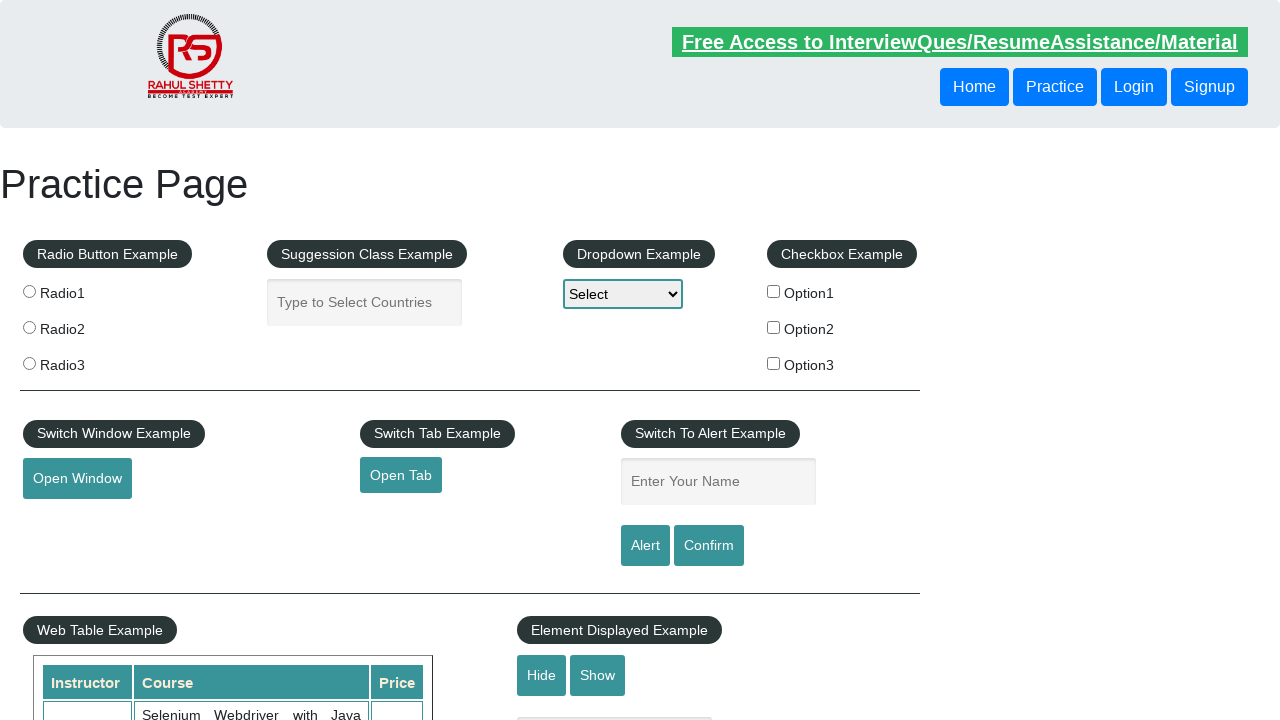

Set up dialog handler to dismiss confirm dialog
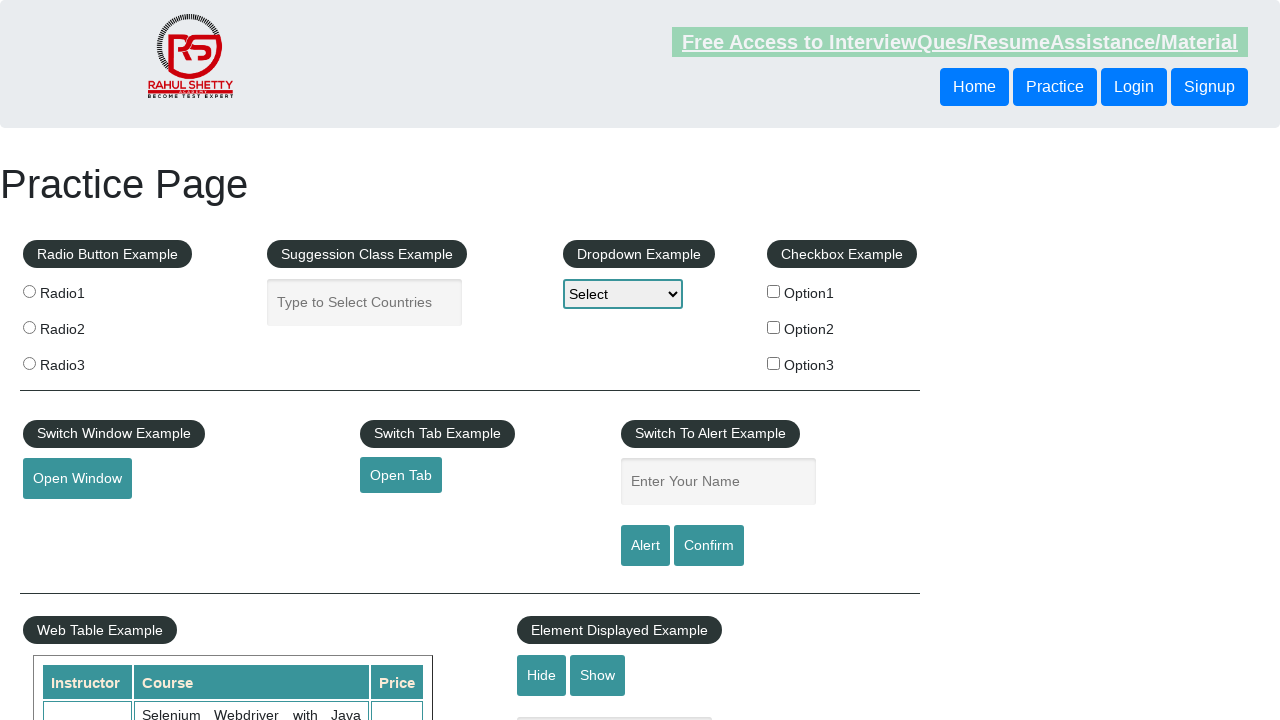

Clicked confirm button to trigger JavaScript confirm dialog at (709, 546) on #confirmbtn
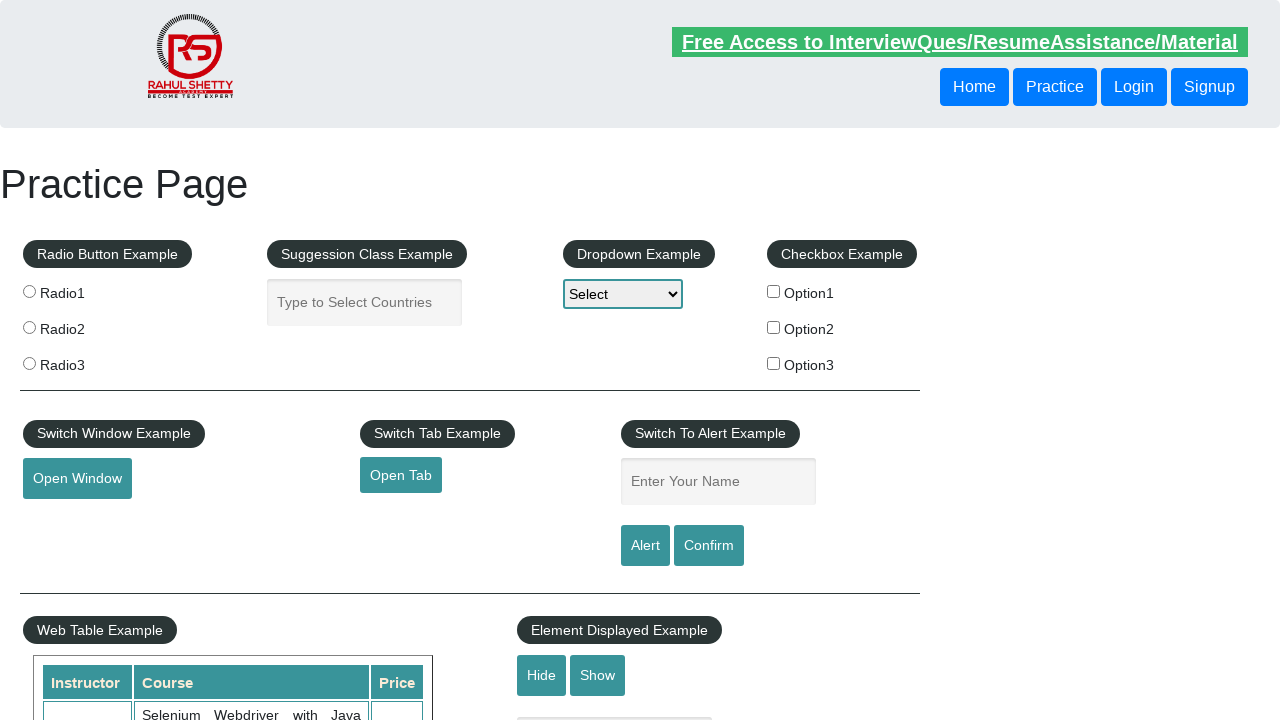

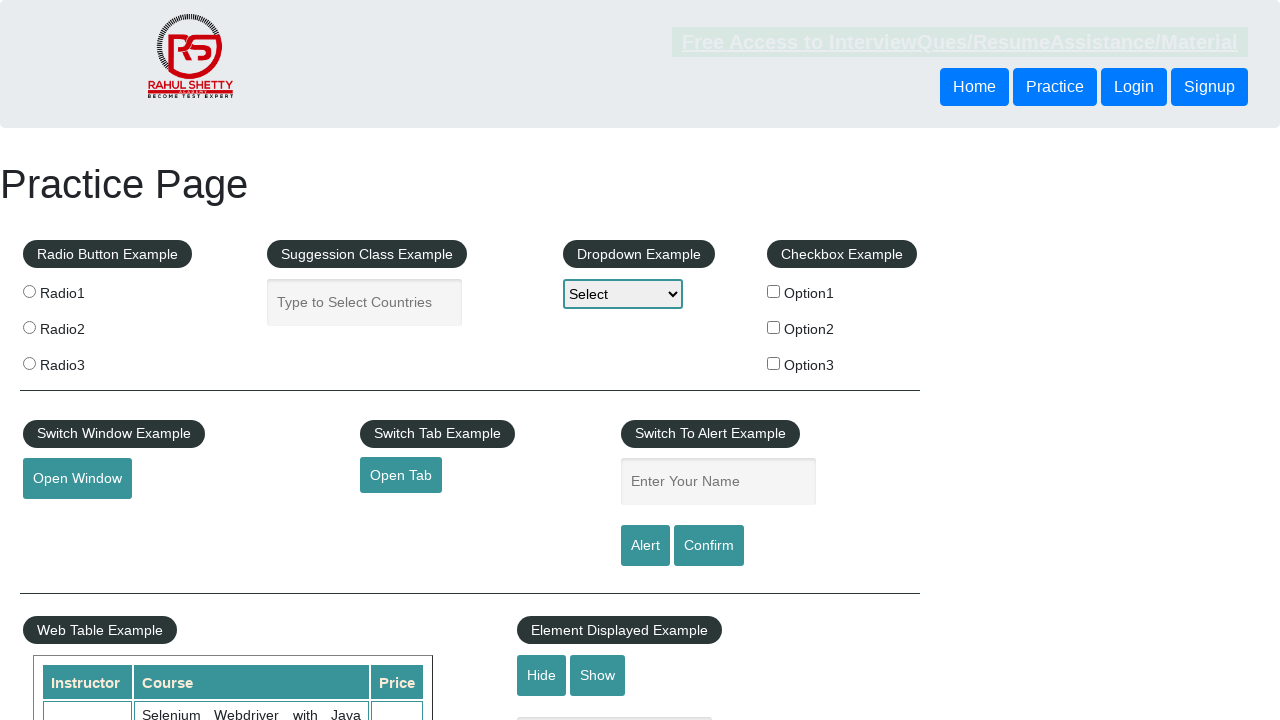